Tests checkbox functionality by clicking on the "friends and family" checkbox and verifying it becomes selected, then counts all checkboxes on the page

Starting URL: https://rahulshettyacademy.com/dropdownsPractise/

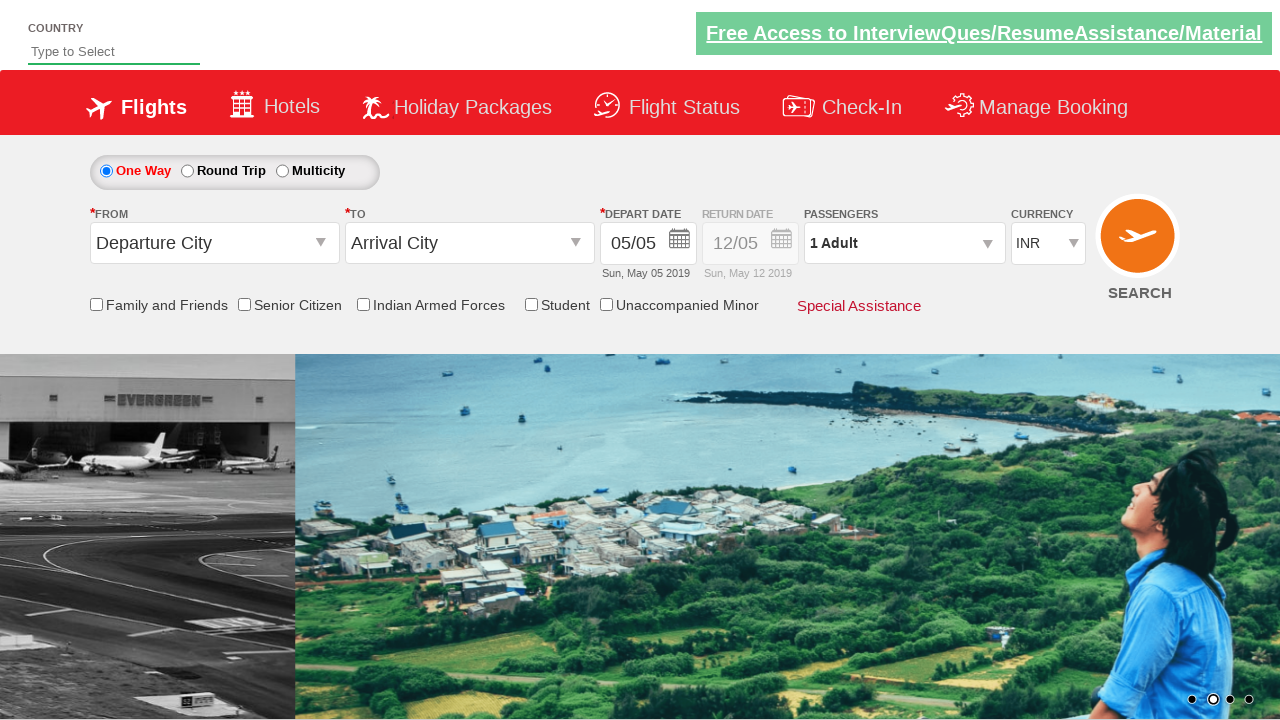

Clicked on the 'friends and family' checkbox at (96, 304) on #ctl00_mainContent_chk_friendsandfamily
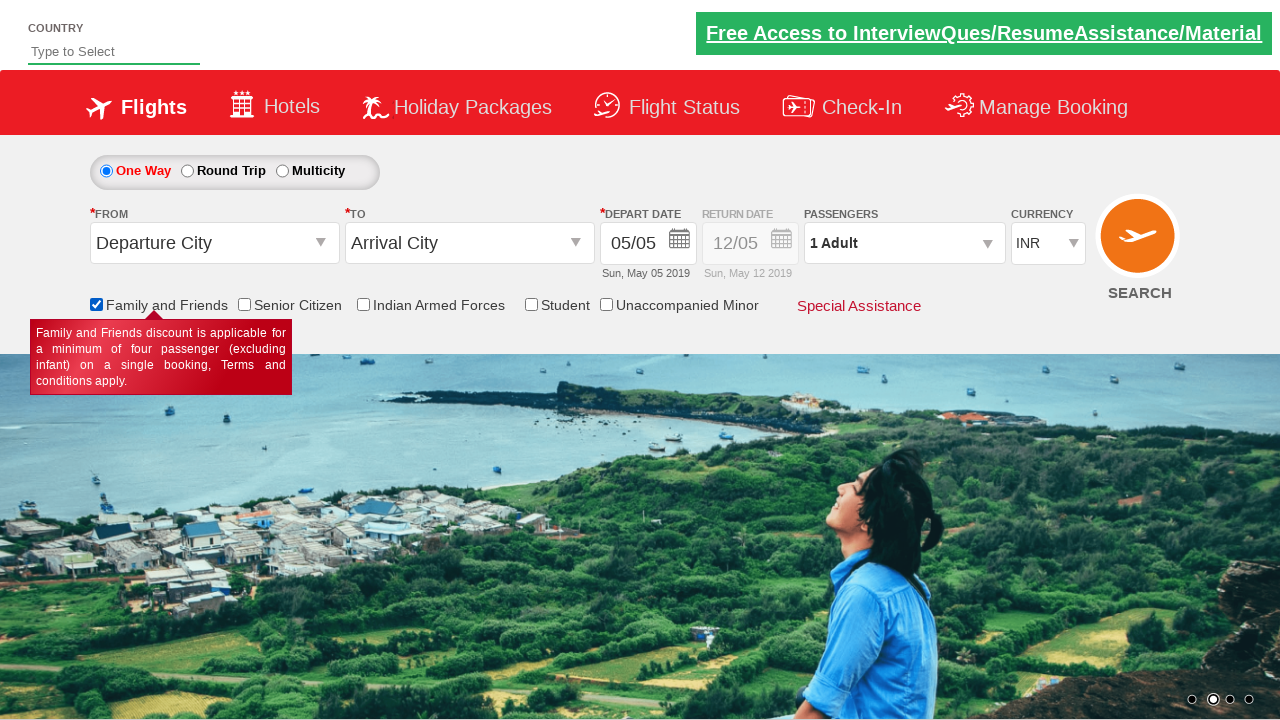

Verified that 'friends and family' checkbox is selected
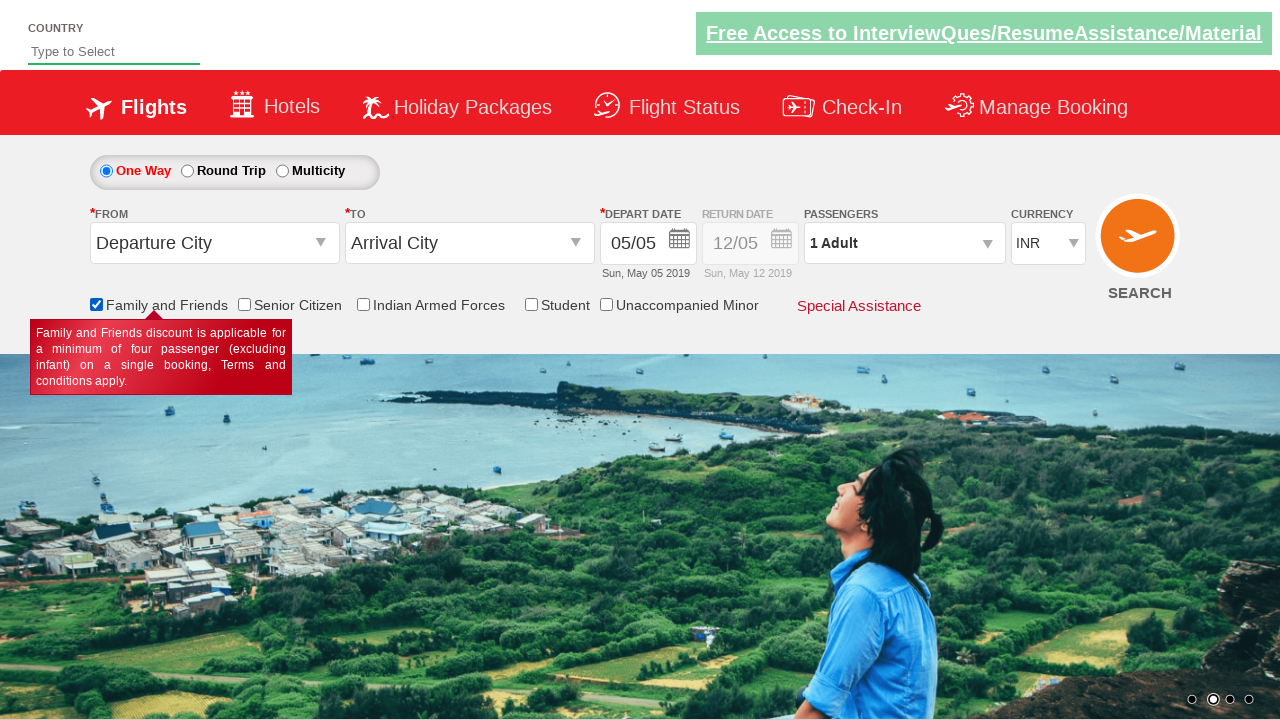

Counted all checkboxes on the page: 6 found
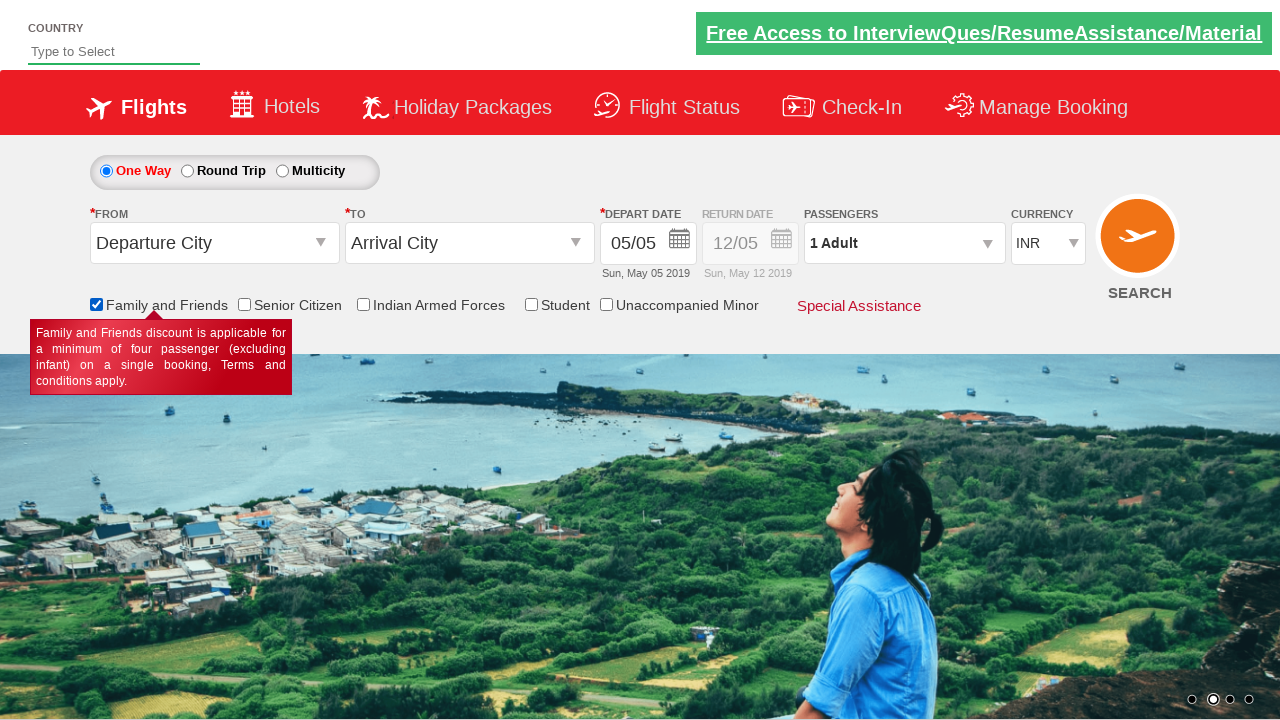

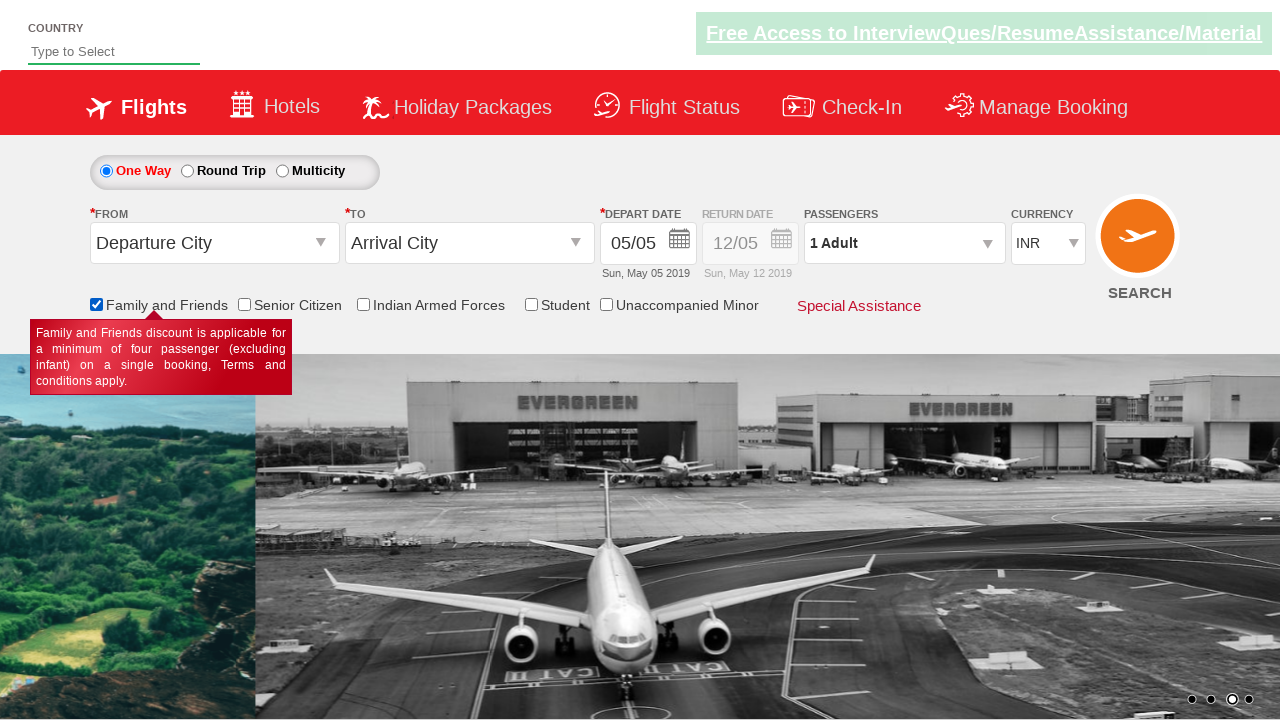